Tests a registration form by filling in required fields (first name, last name, email, phone, address) and submitting the form, then verifies successful registration message appears.

Starting URL: http://suninjuly.github.io/registration1.html

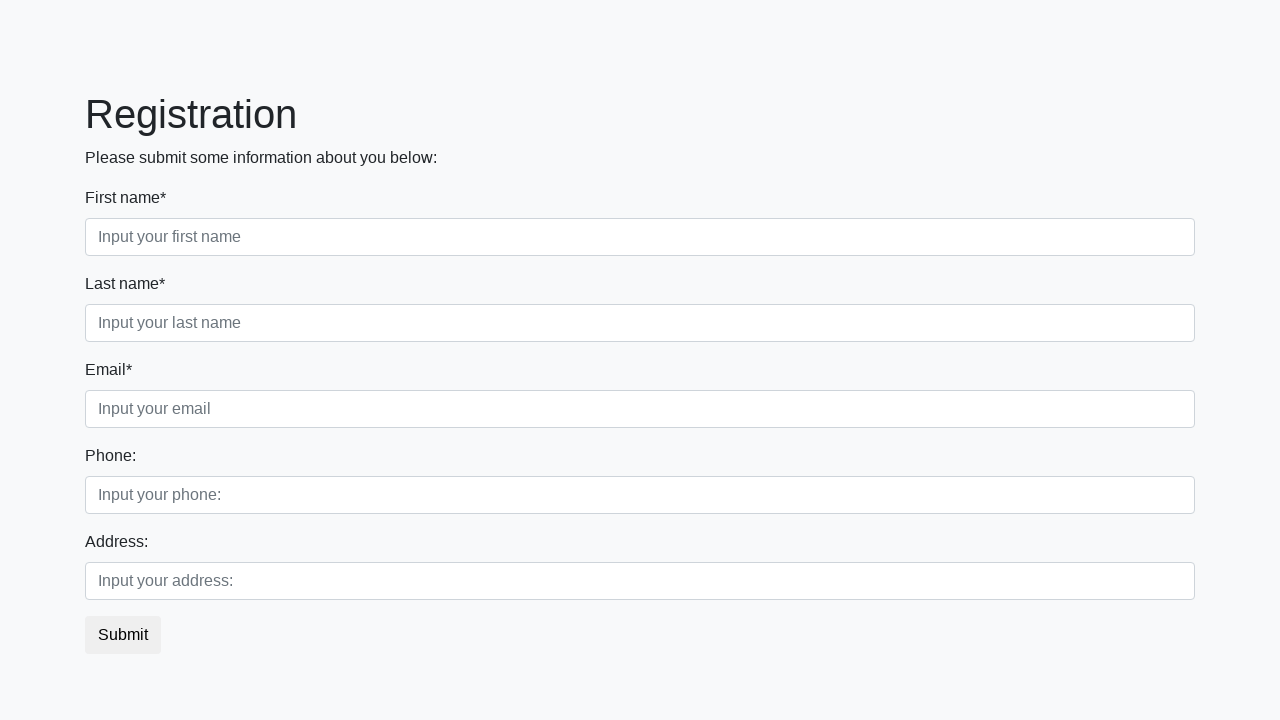

Filled first name field with 'Ivan' on div input[placeholder='Input your first name']
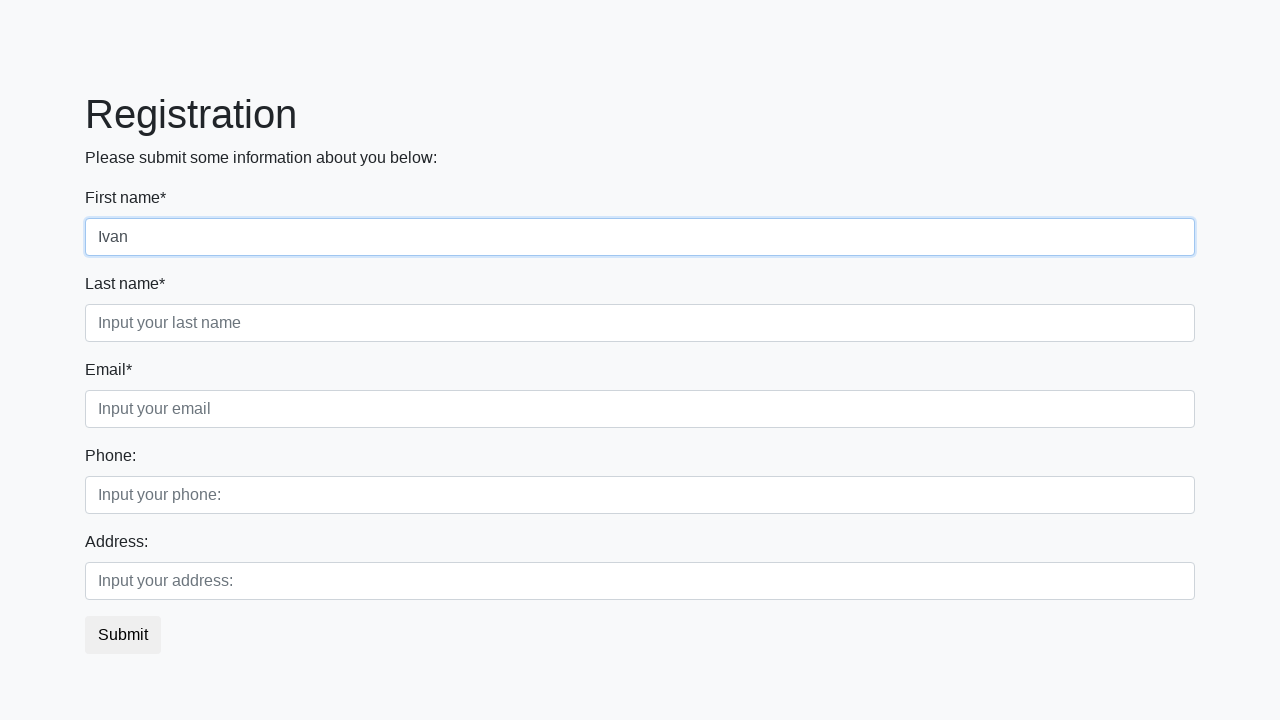

Filled last name field with 'Petrov' on div input[placeholder='Input your last name']
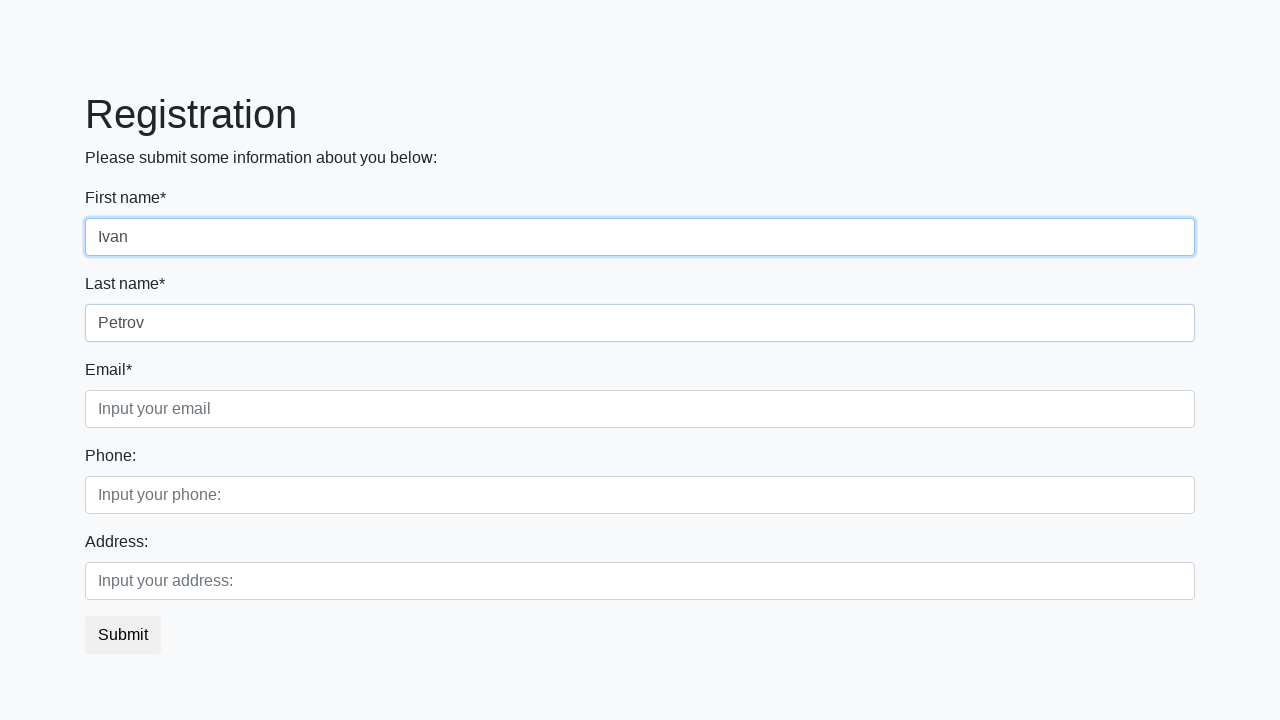

Filled email field with 'testuser@mail.ru' on div input[placeholder='Input your email']
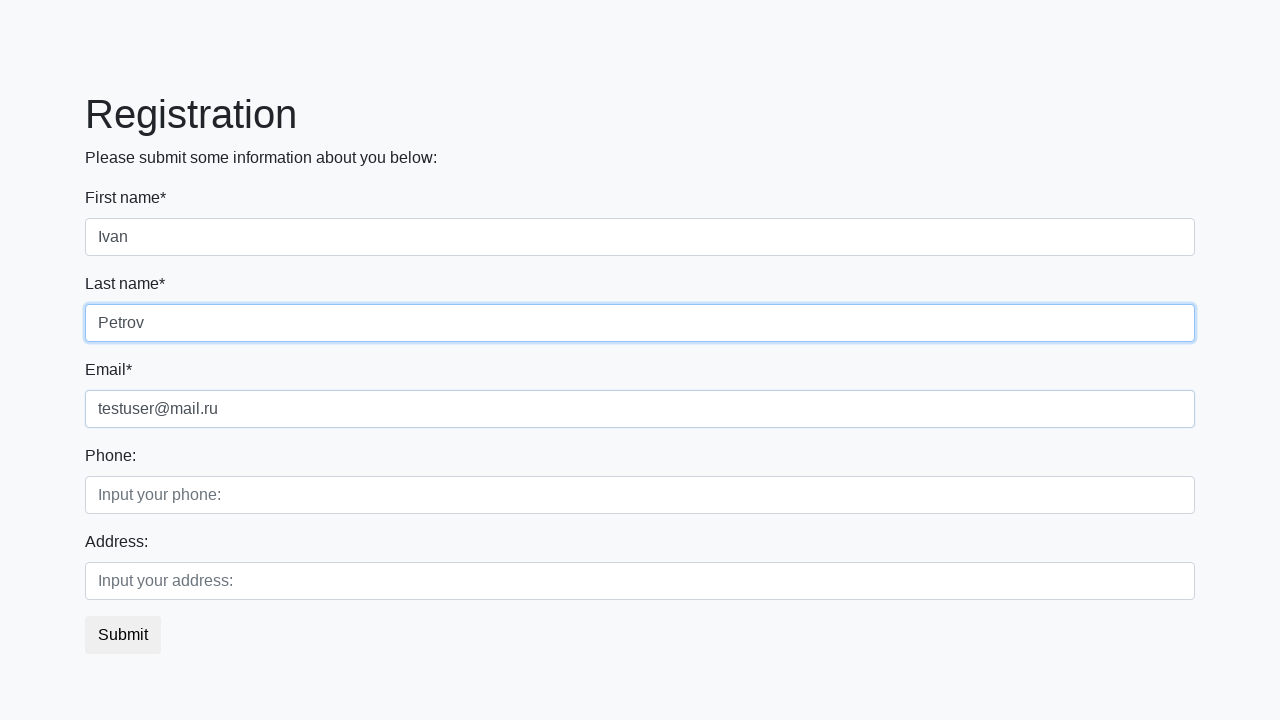

Filled phone field with '5551234567' on div input[placeholder='Input your phone:']
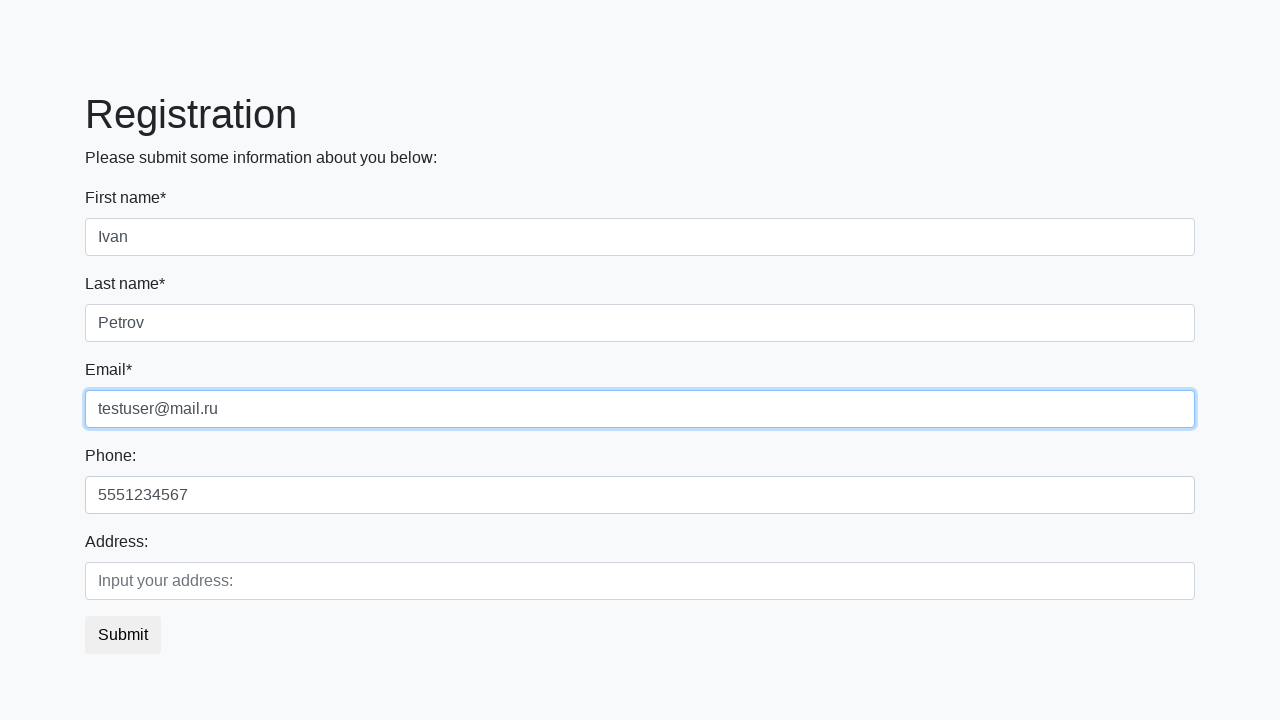

Filled address field with 'Moscow, Russia' on div input[placeholder='Input your address:']
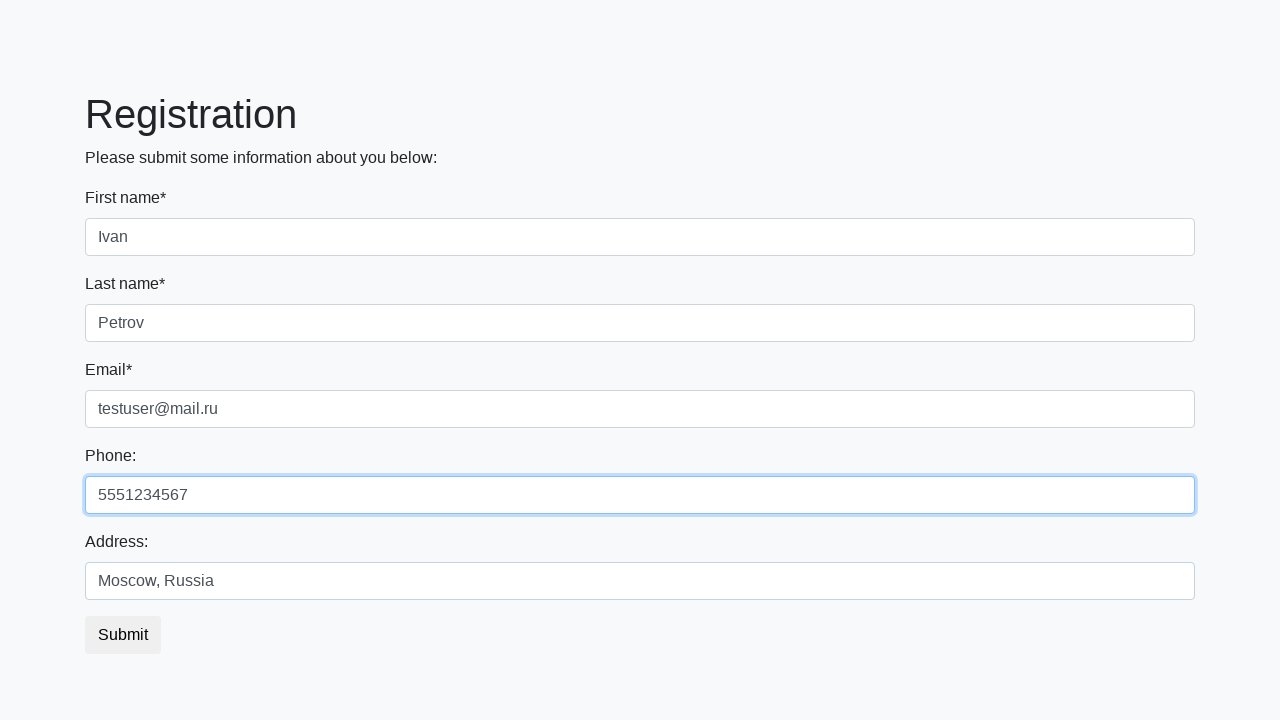

Clicked submit button to register at (123, 635) on button.btn
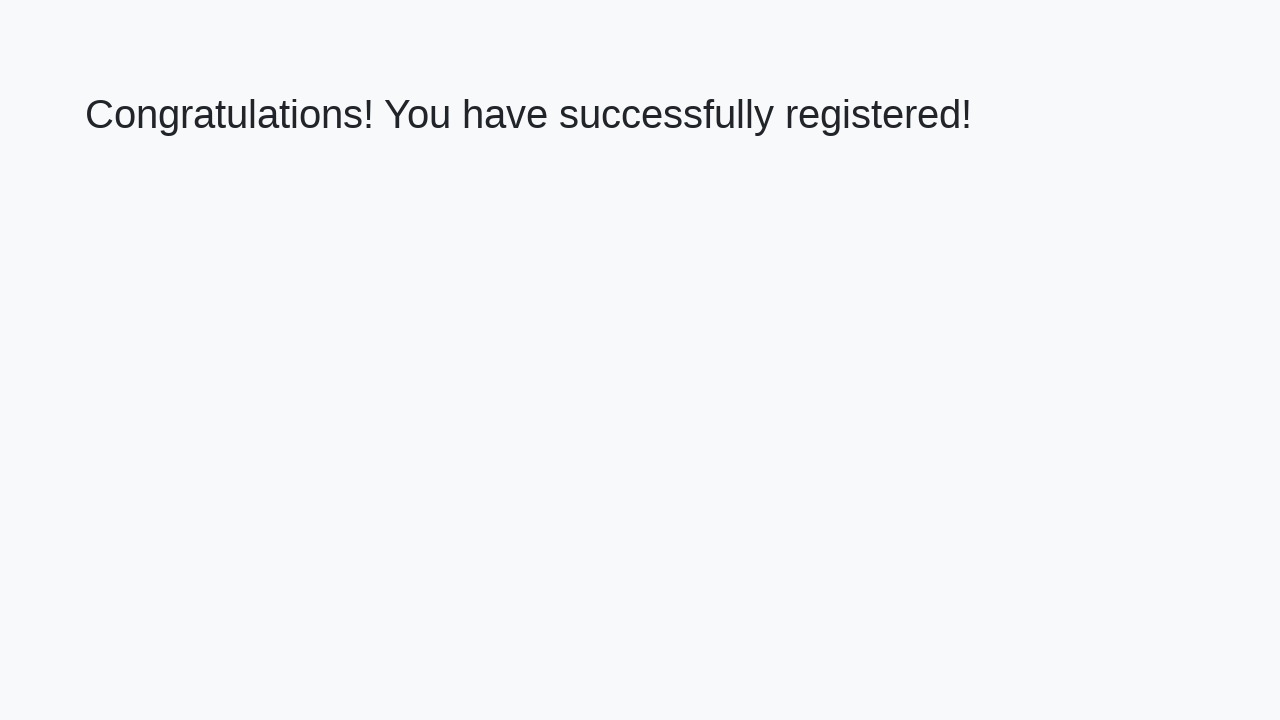

Success message heading appeared
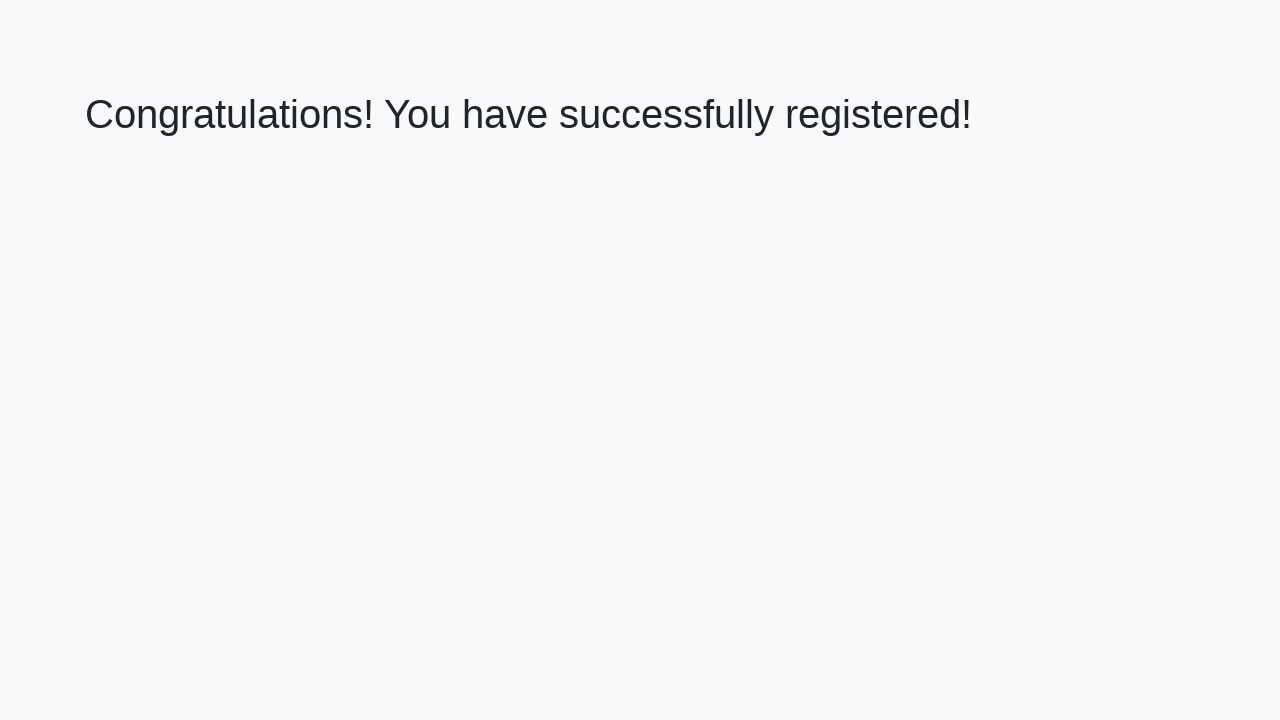

Retrieved success message text: 'Congratulations! You have successfully registered!'
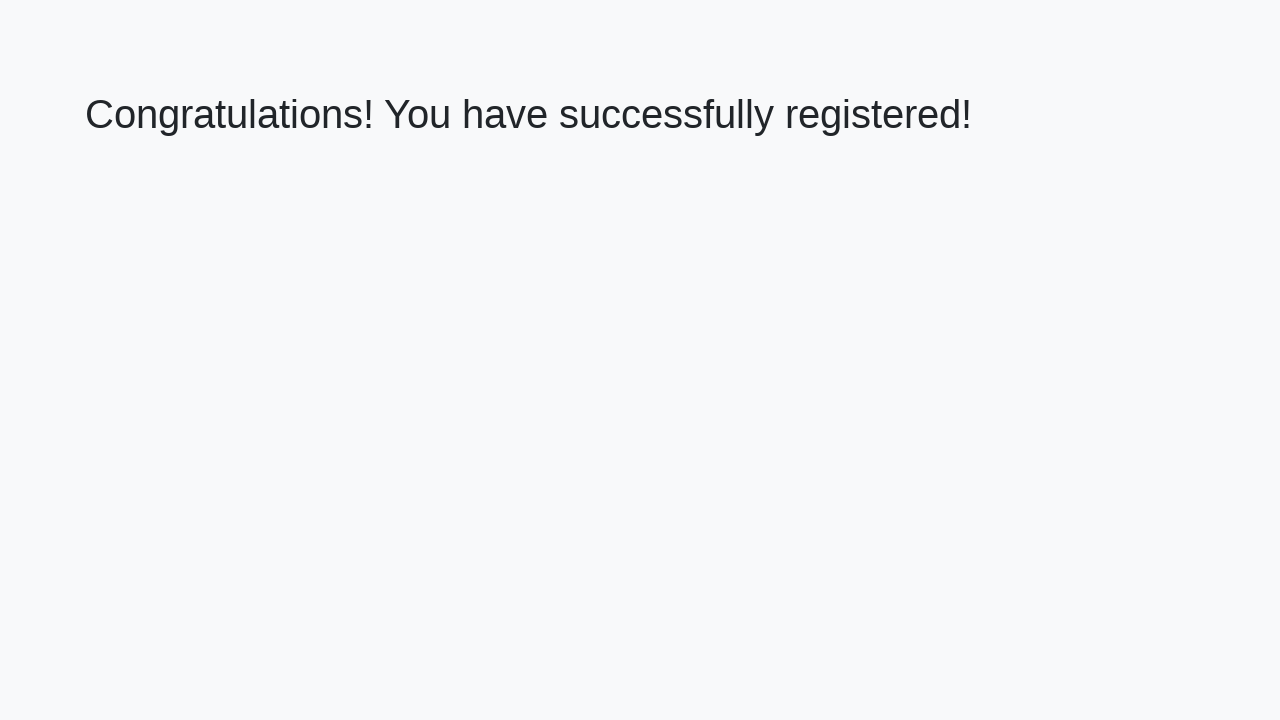

Verified successful registration message matches expected text
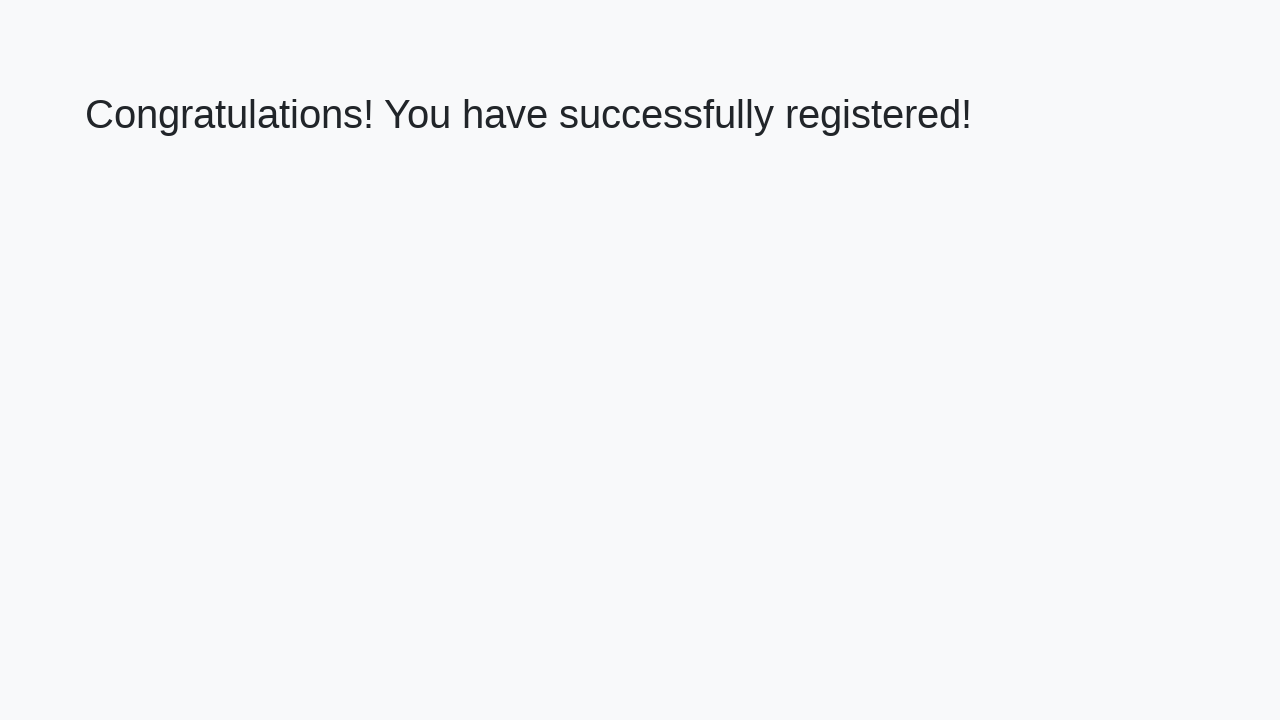

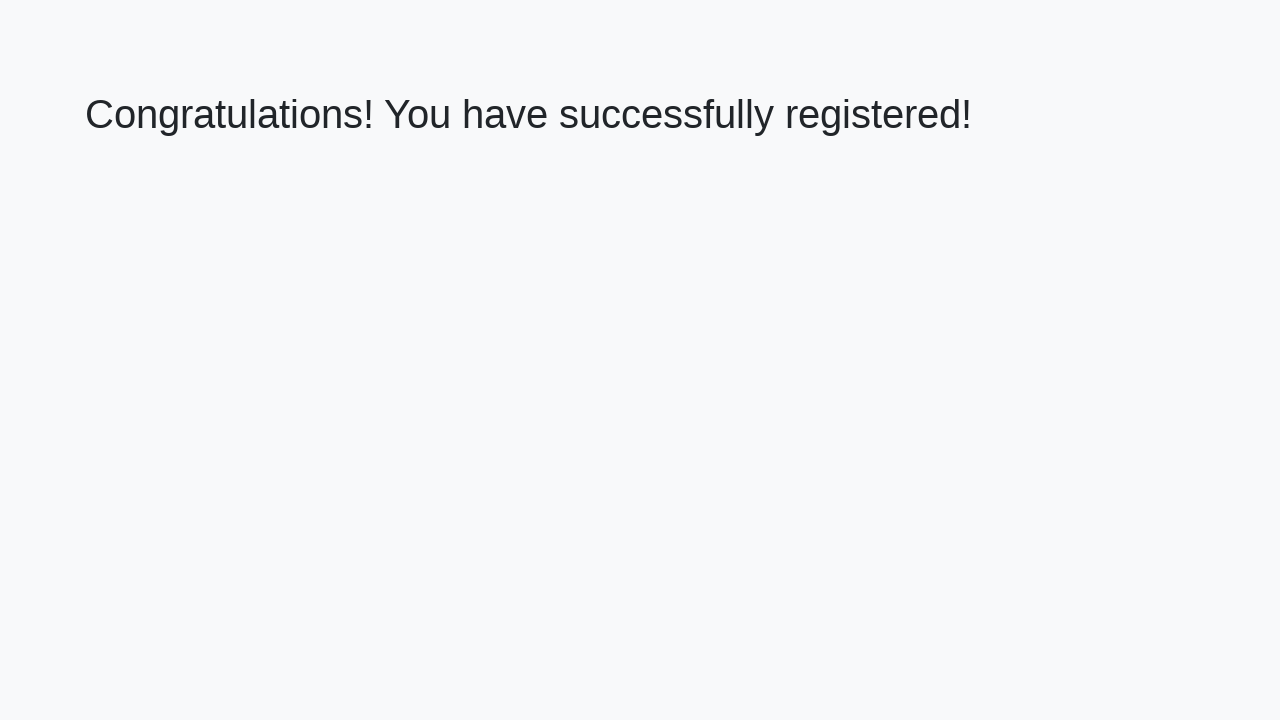